Tests JavaScript alert popups by interacting with different types of alerts - simple alert, confirm dialog, and prompt dialog

Starting URL: https://the-internet.herokuapp.com/javascript_alerts

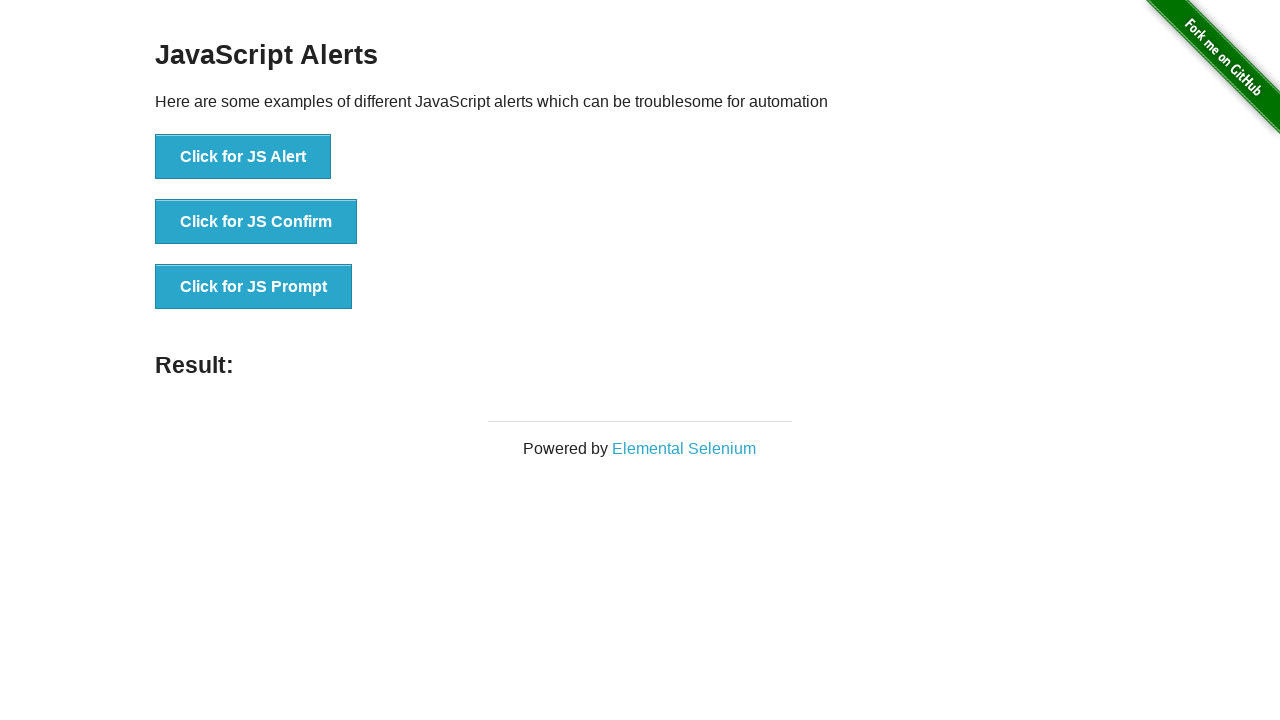

Clicked 'Click for JS Alert' button at (243, 157) on xpath=//button[text()='Click for JS Alert']
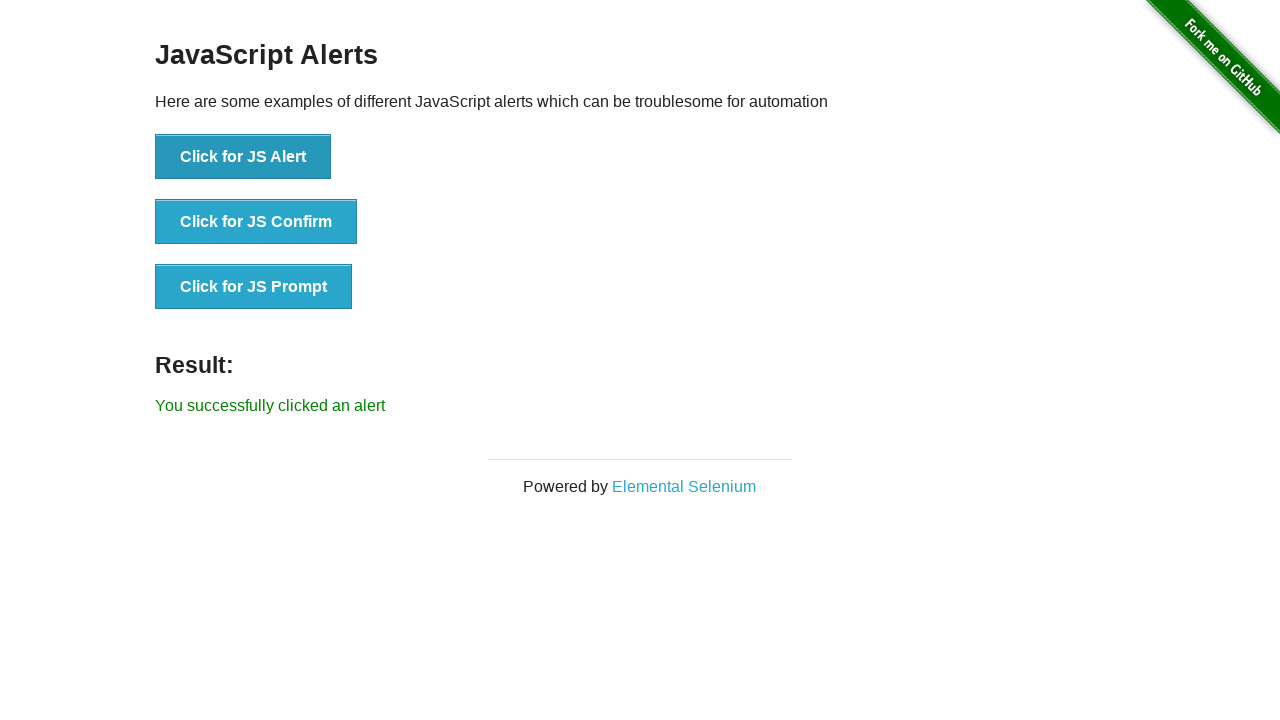

Set up dialog handler to accept simple alert
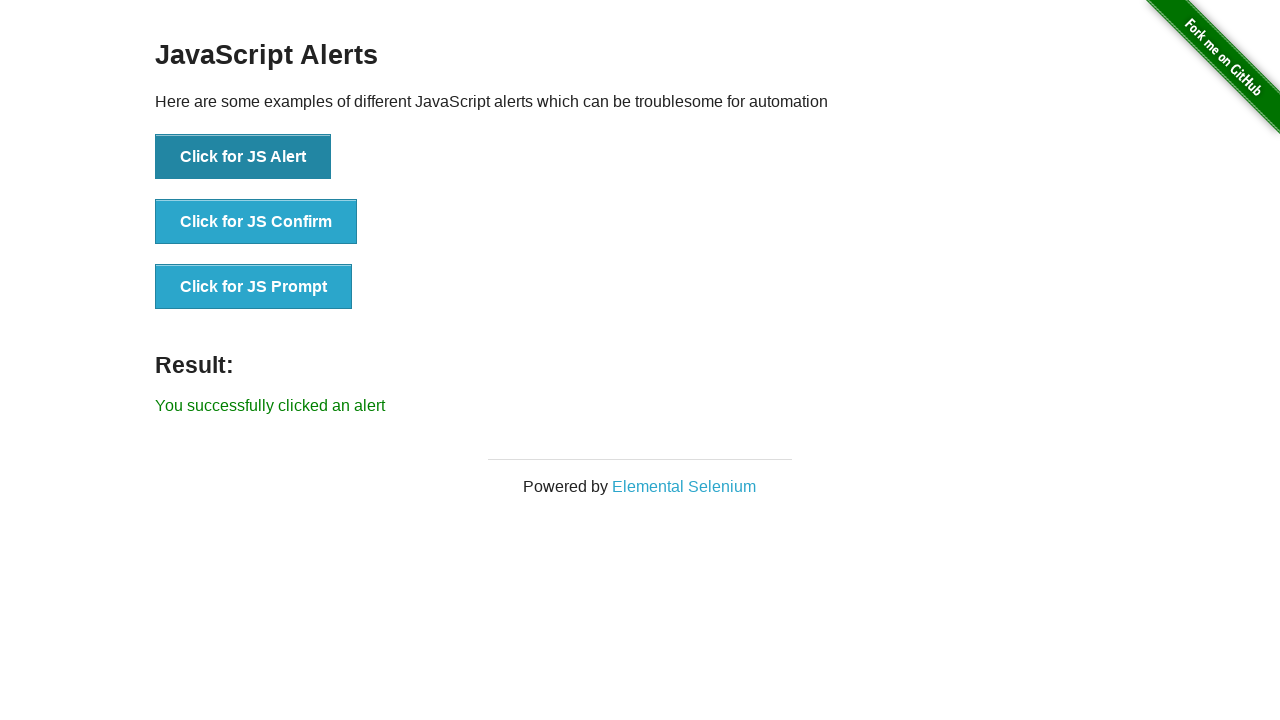

Retrieved result text after accepting alert: You successfully clicked an alert
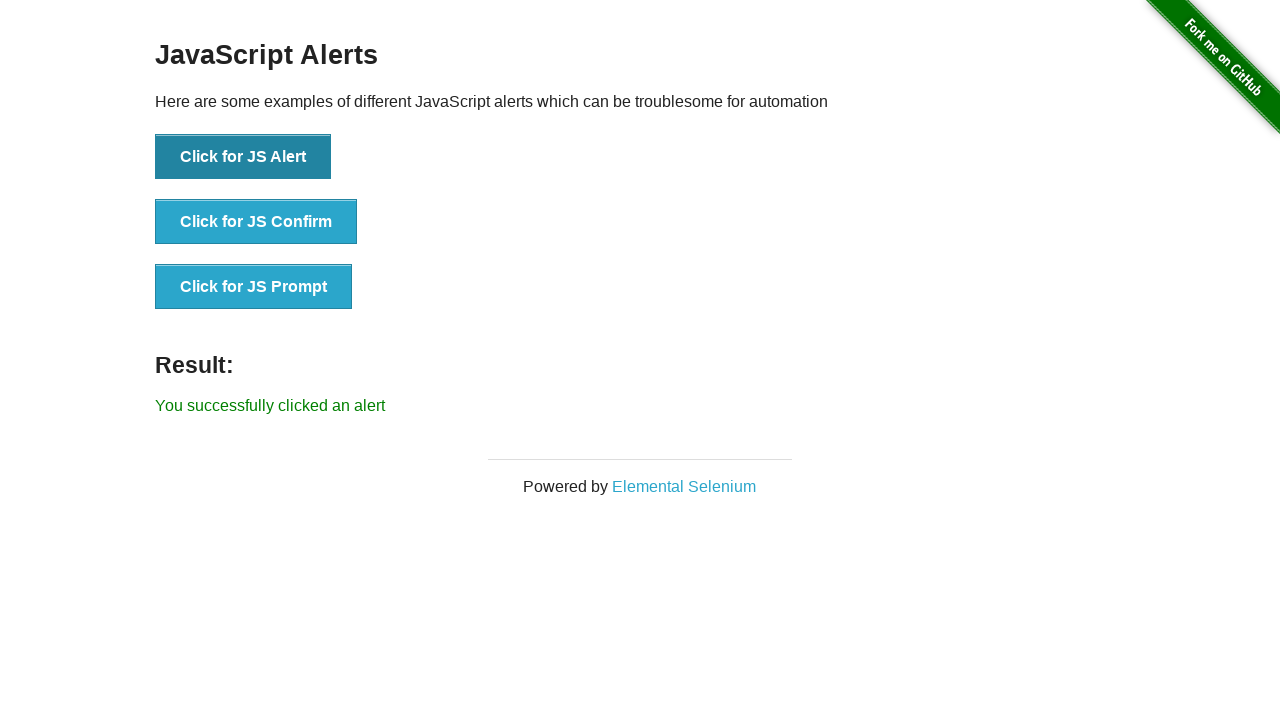

Clicked 'Click for JS Confirm' button at (256, 222) on xpath=//button[text()='Click for JS Confirm']
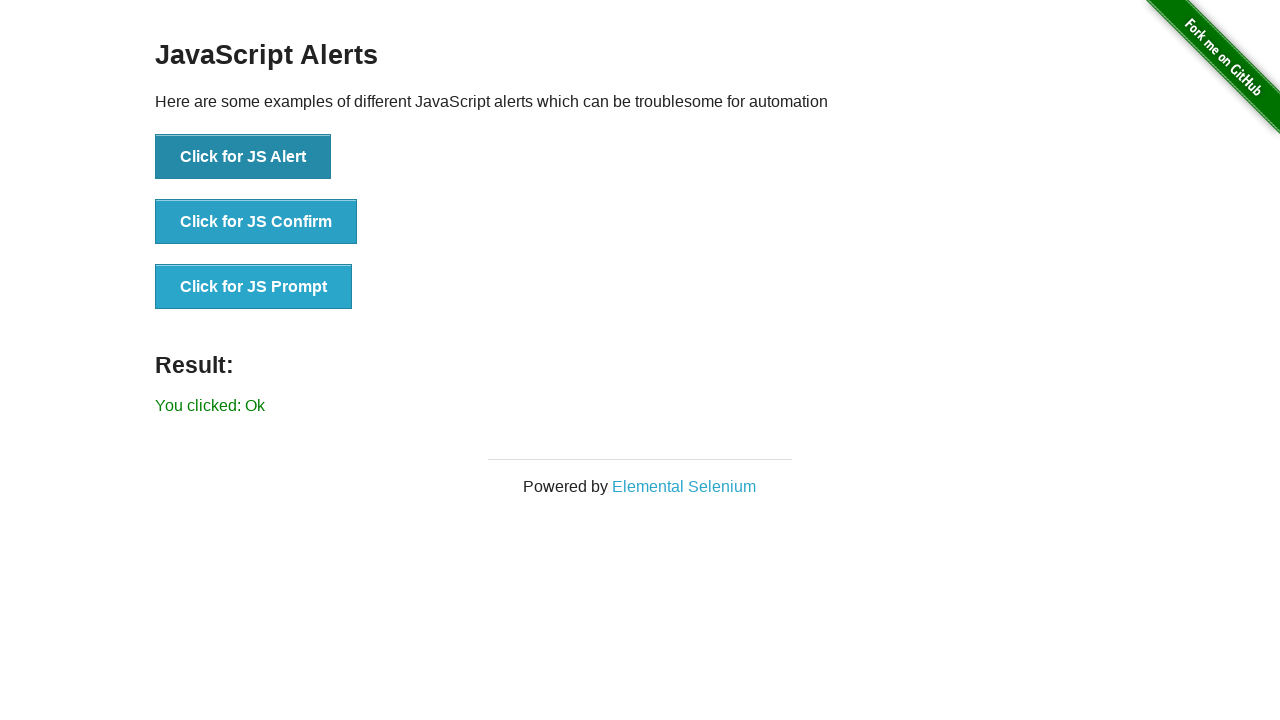

Set up dialog handler to dismiss confirm dialog
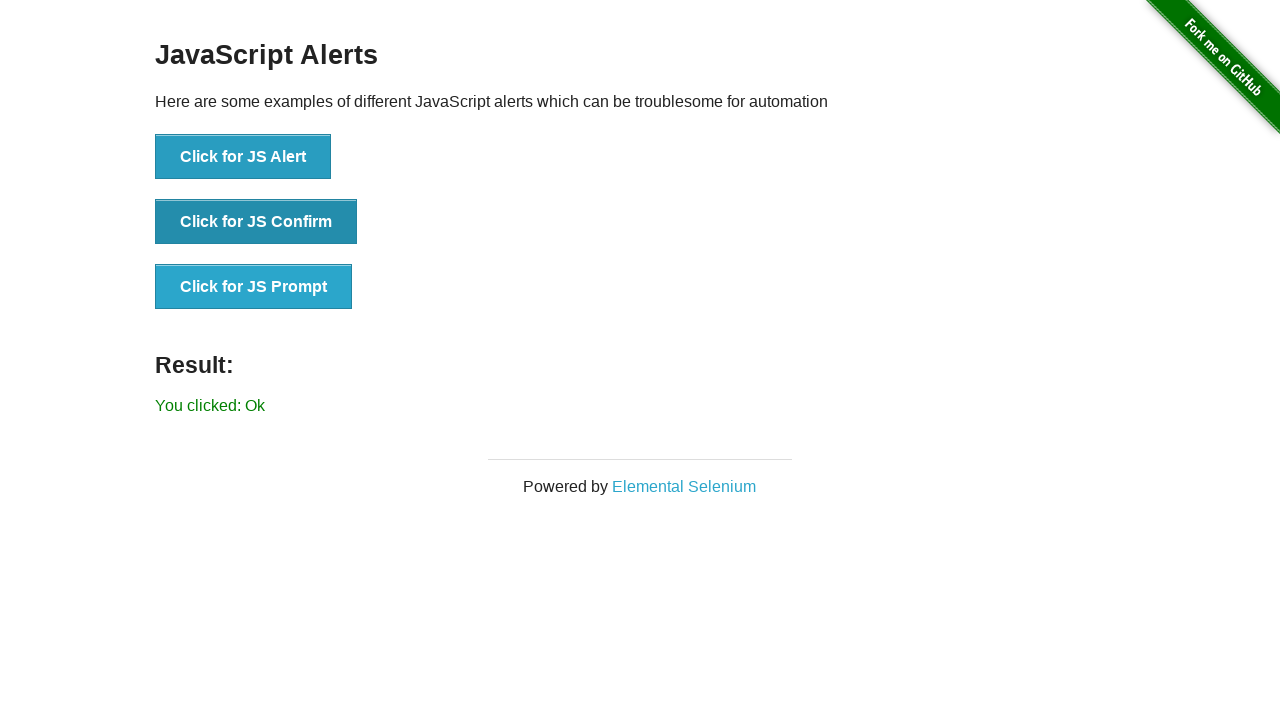

Retrieved result text after dismissing confirm: You clicked: Ok
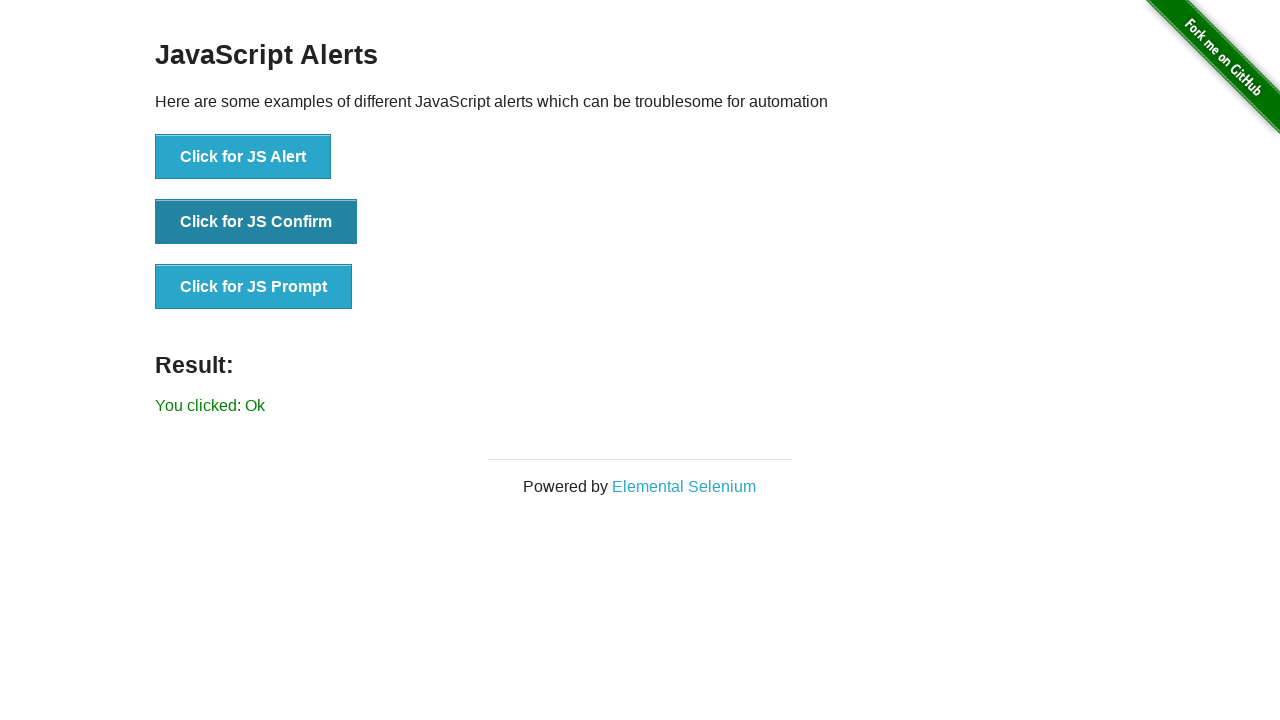

Clicked 'Click for JS Prompt' button at (254, 287) on xpath=//button[text()='Click for JS Prompt']
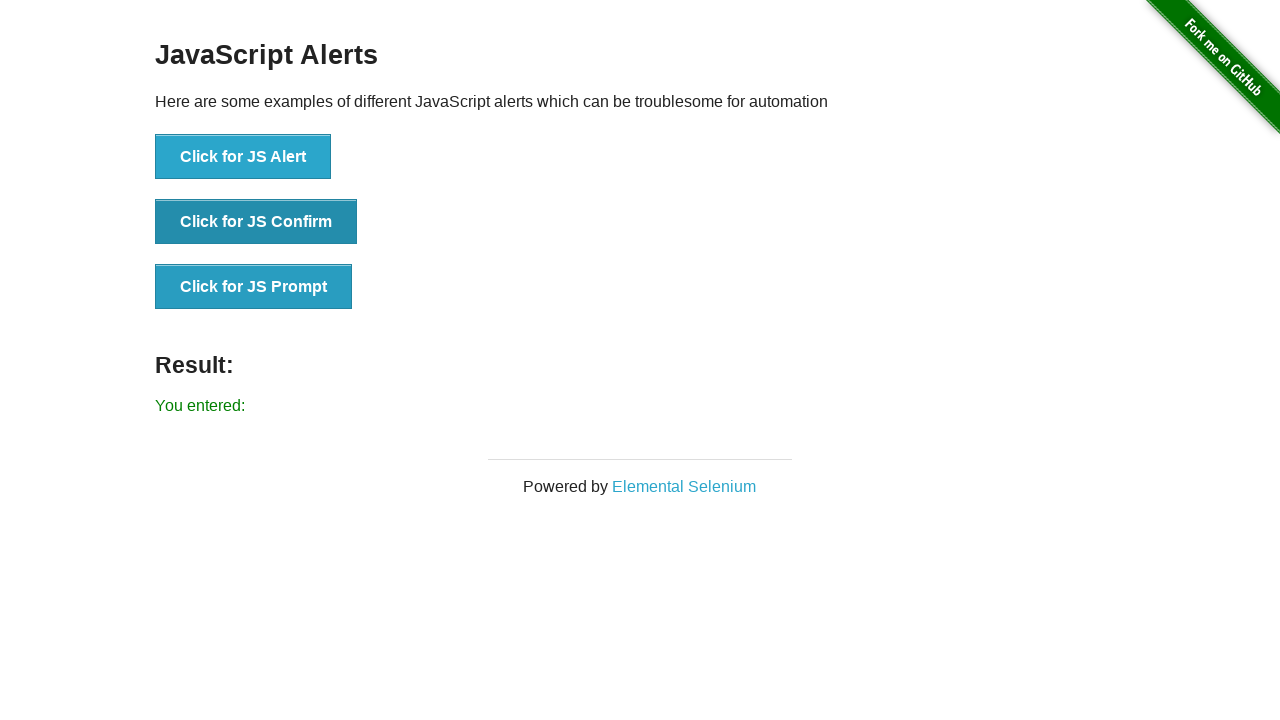

Set up dialog handler to accept prompt with text 'papa'
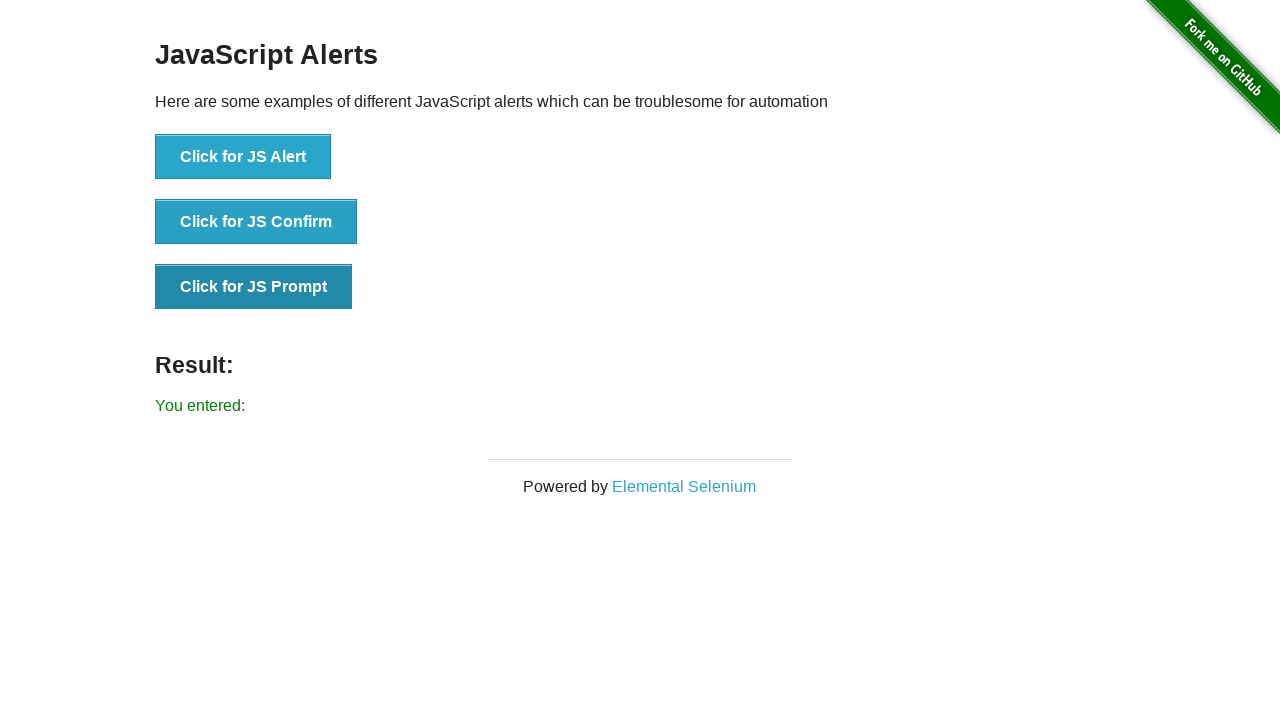

Retrieved result text after accepting prompt: You entered: 
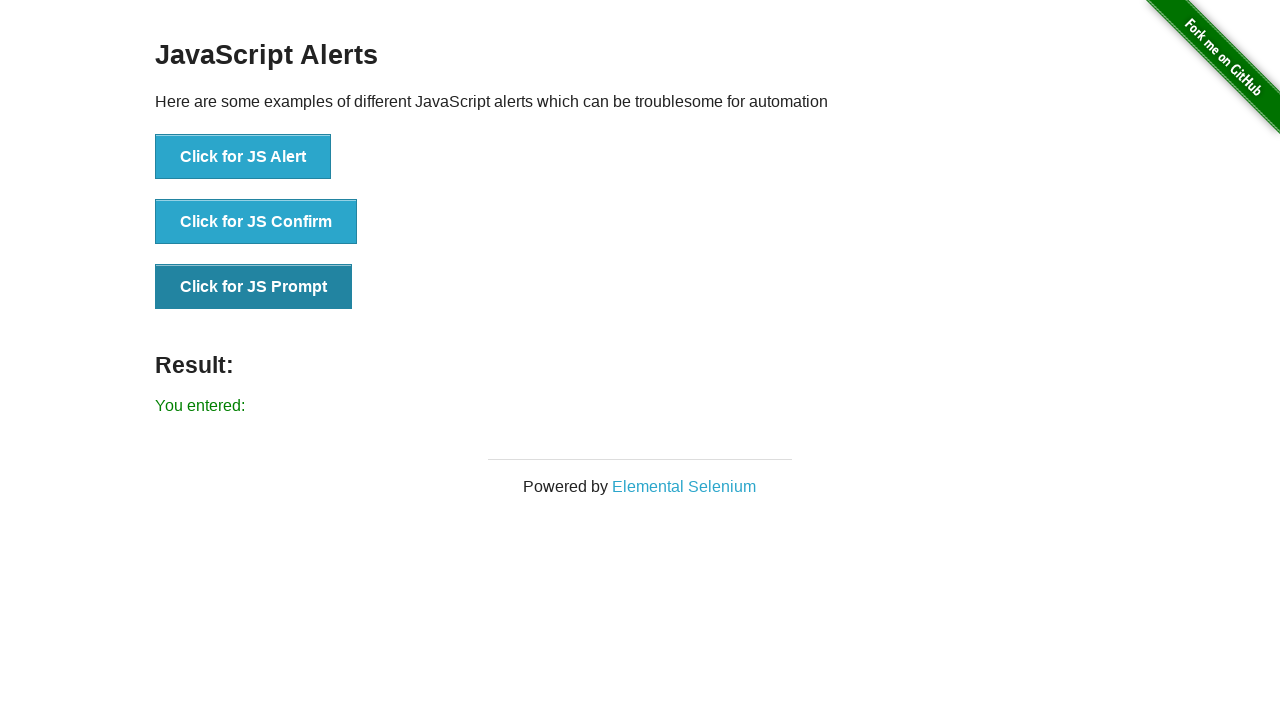

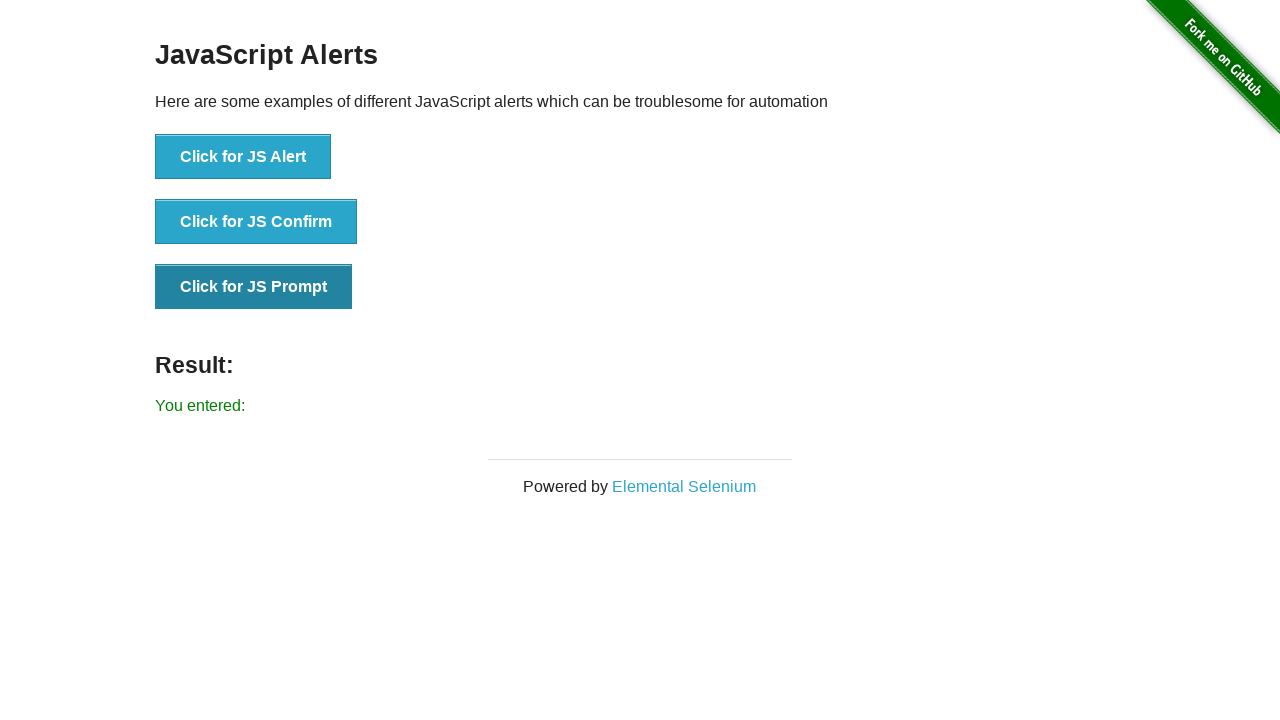